Navigates through multiple pages on the Playwright documentation site while tracing the session

Starting URL: https://playwright.dev

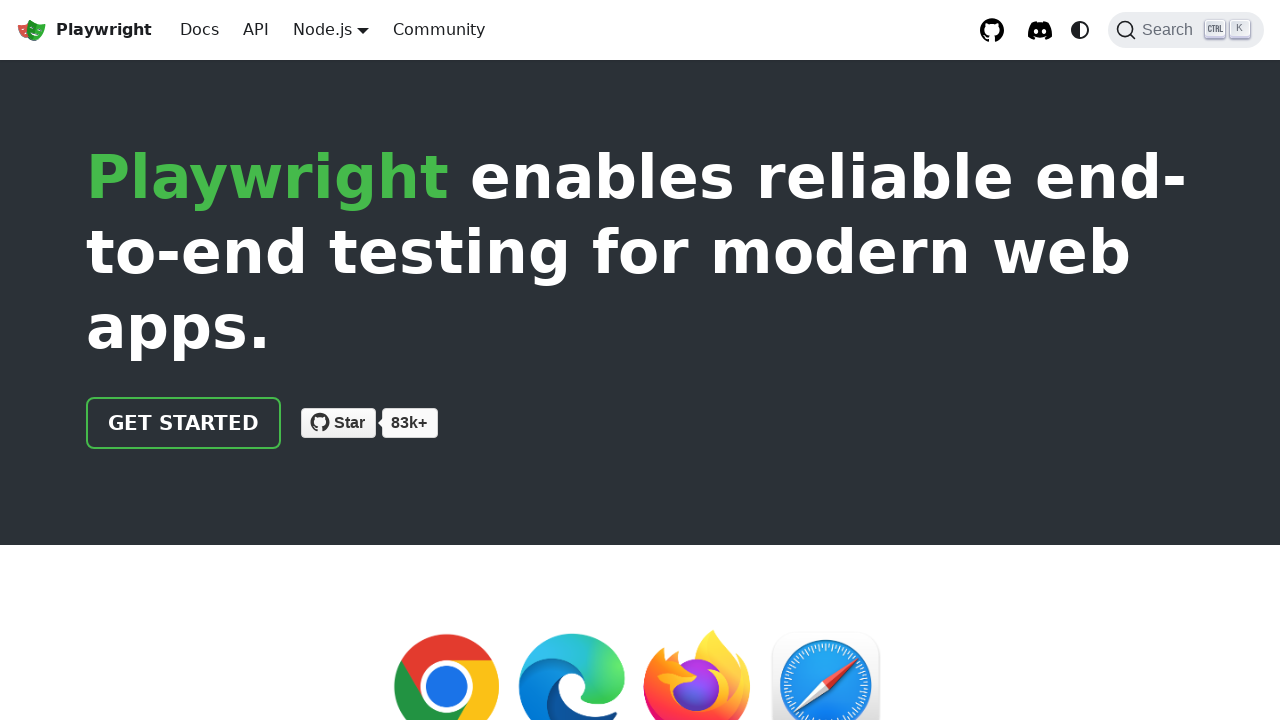

Navigated to Playwright Java documentation homepage
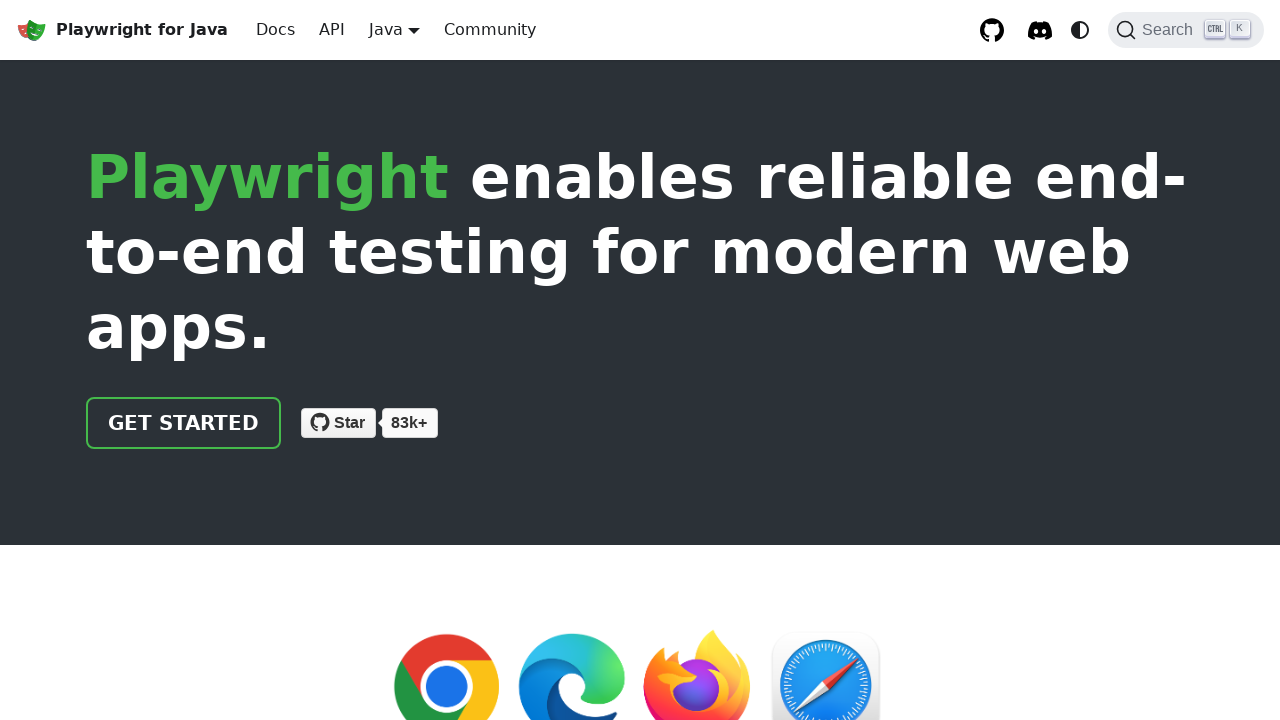

Navigated to Playwright Java docs section
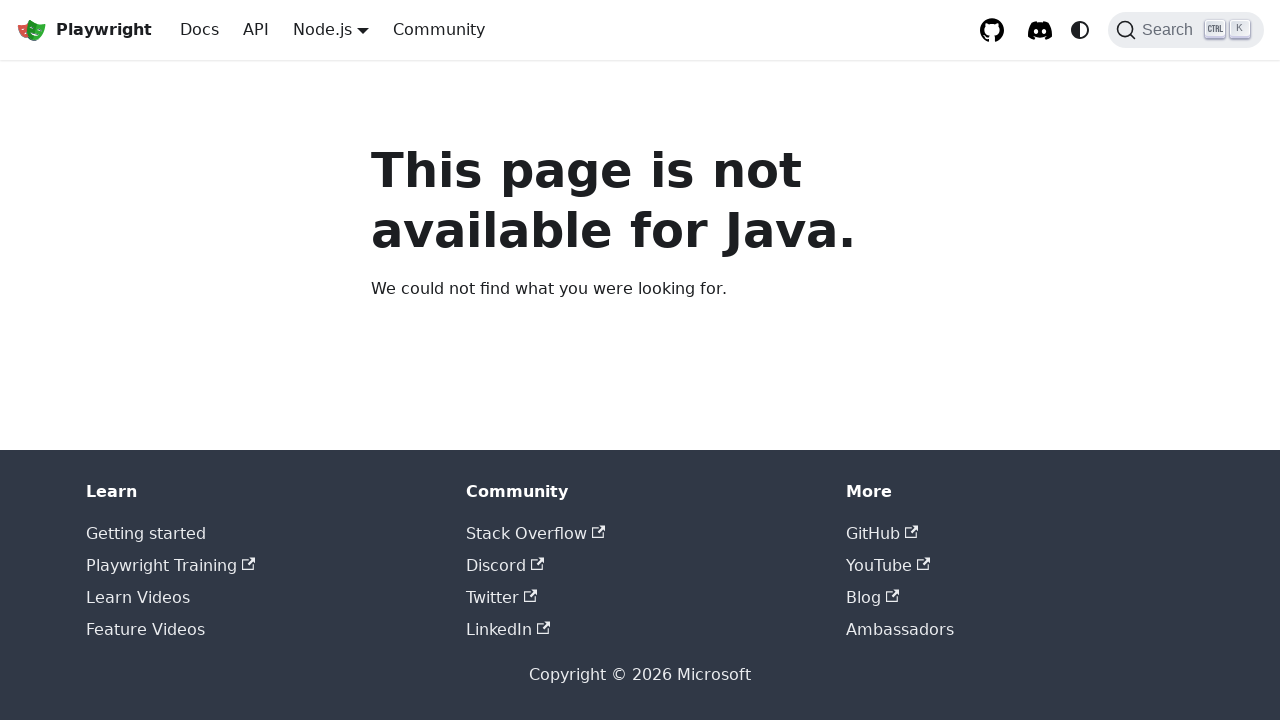

Docs page fully loaded and DOM content ready
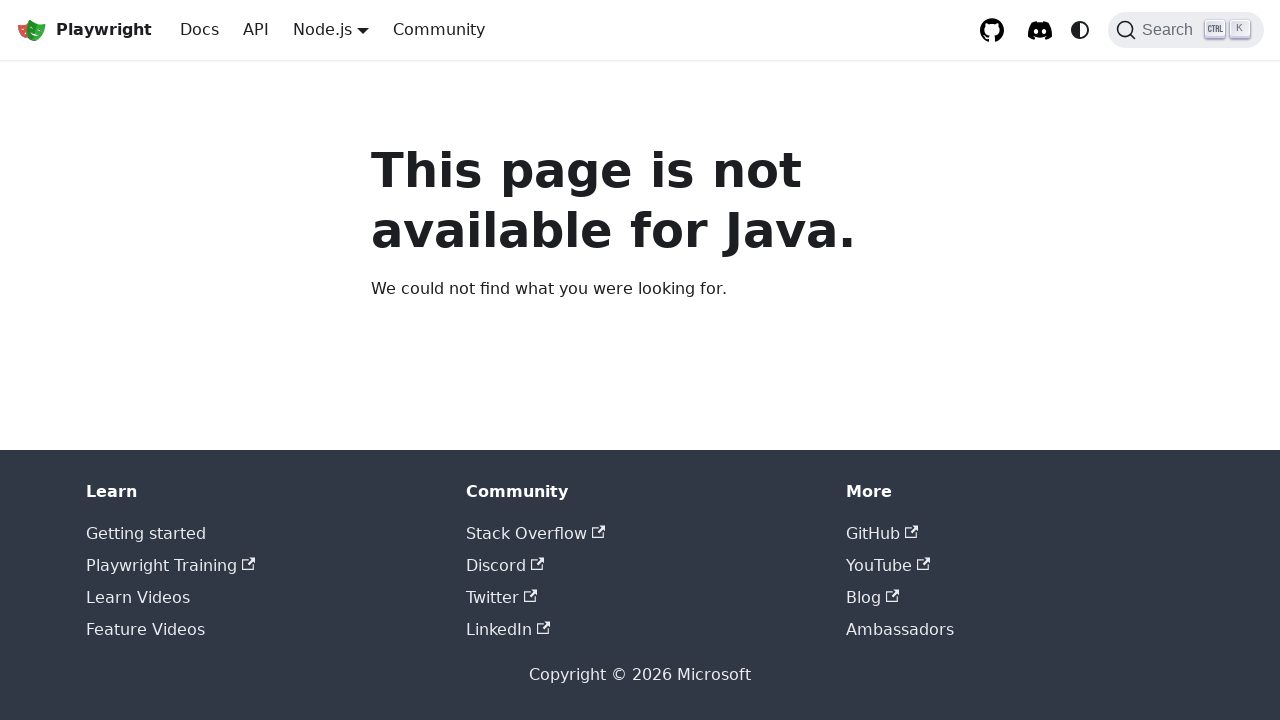

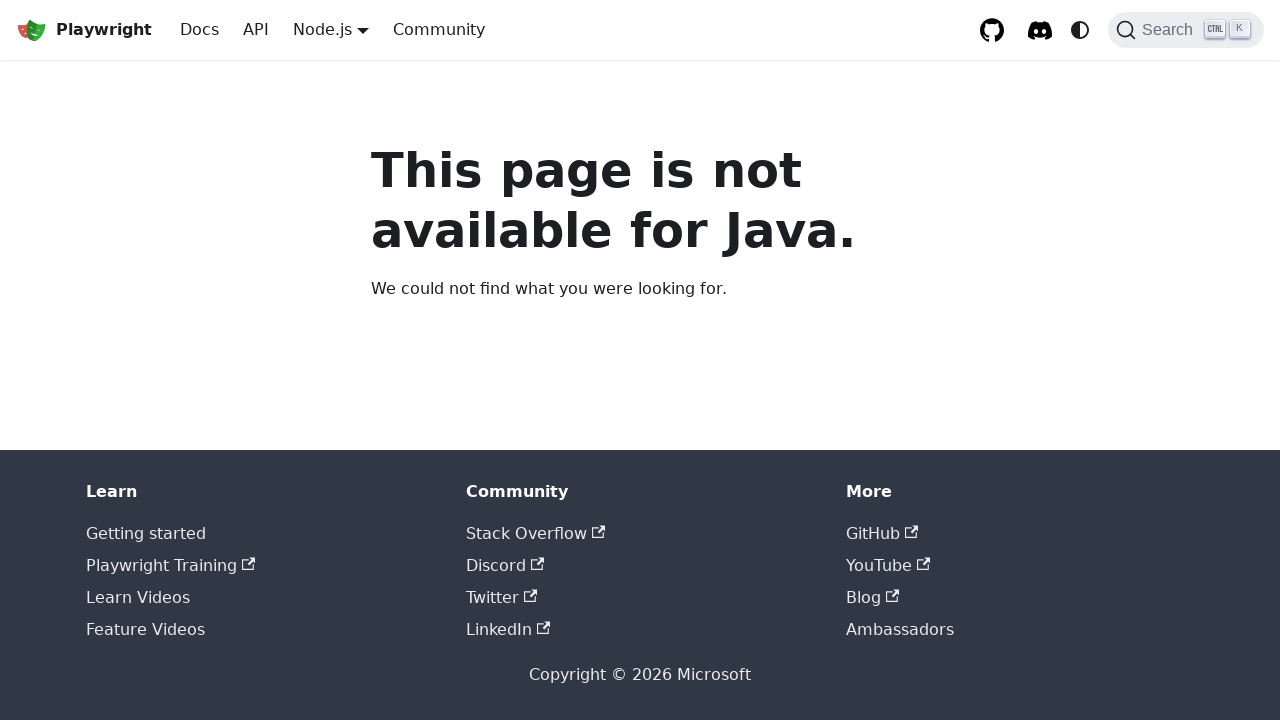